Tests radio button functionality by clicking through three radio button options in sequence

Starting URL: https://formy-project.herokuapp.com/radiobutton

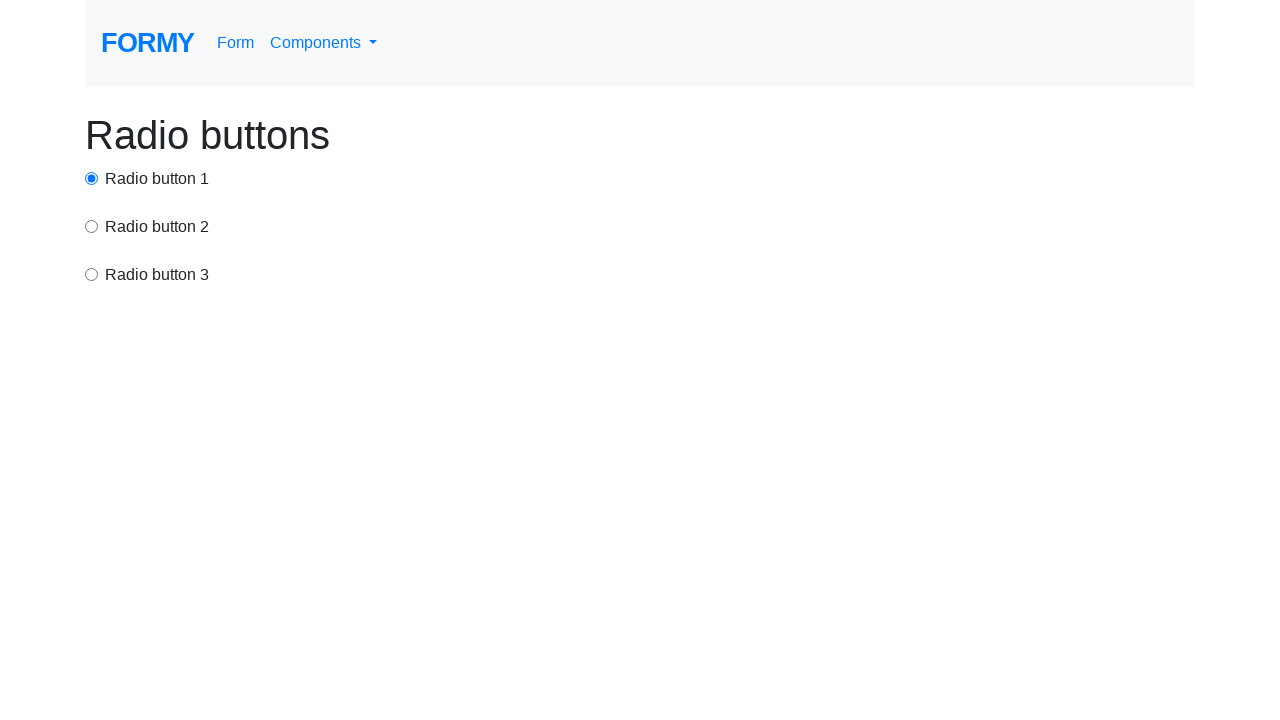

Clicked first radio button option at (92, 178) on #radio-button-1
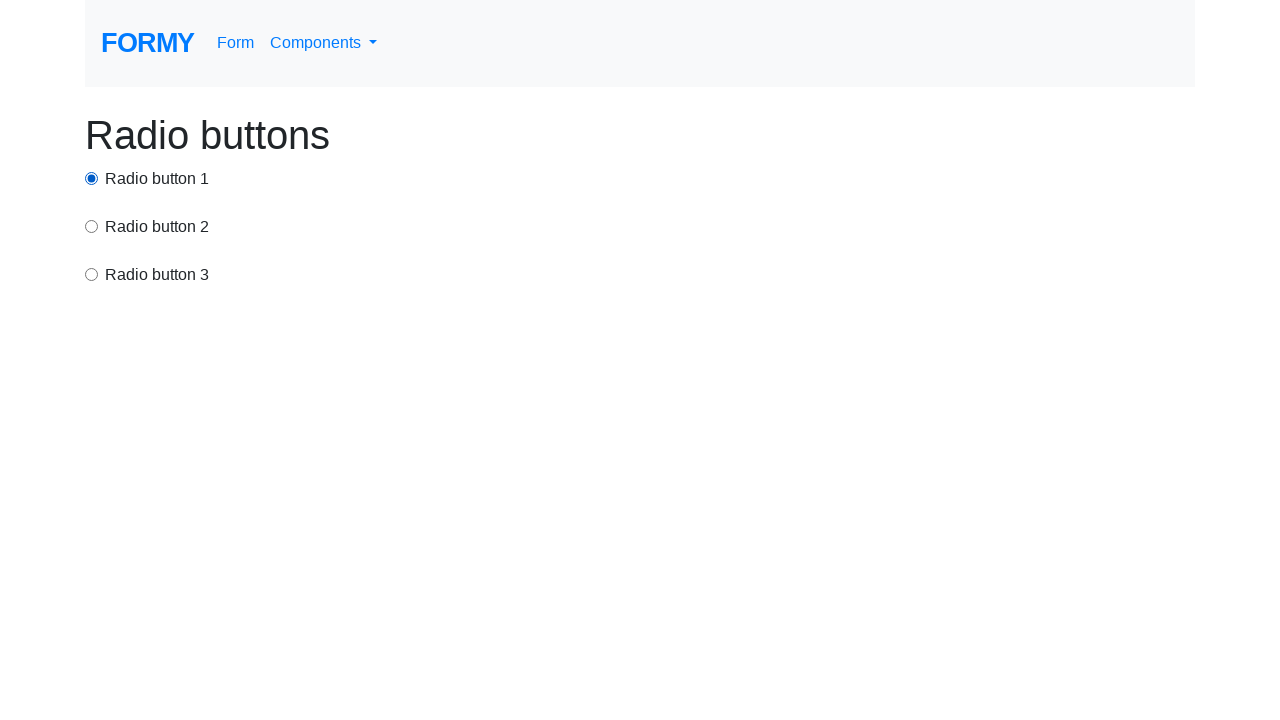

Clicked second radio button option at (92, 226) on input[value='option2']
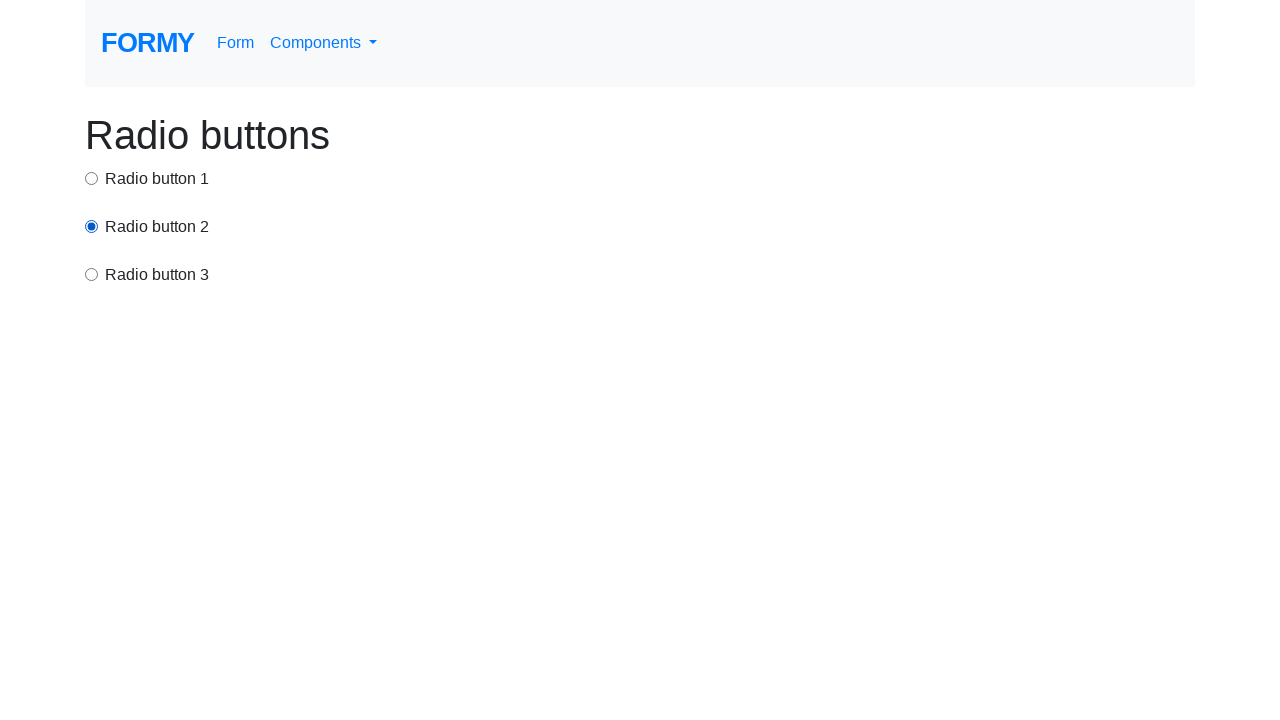

Clicked third radio button option at (92, 274) on input[value='option3']
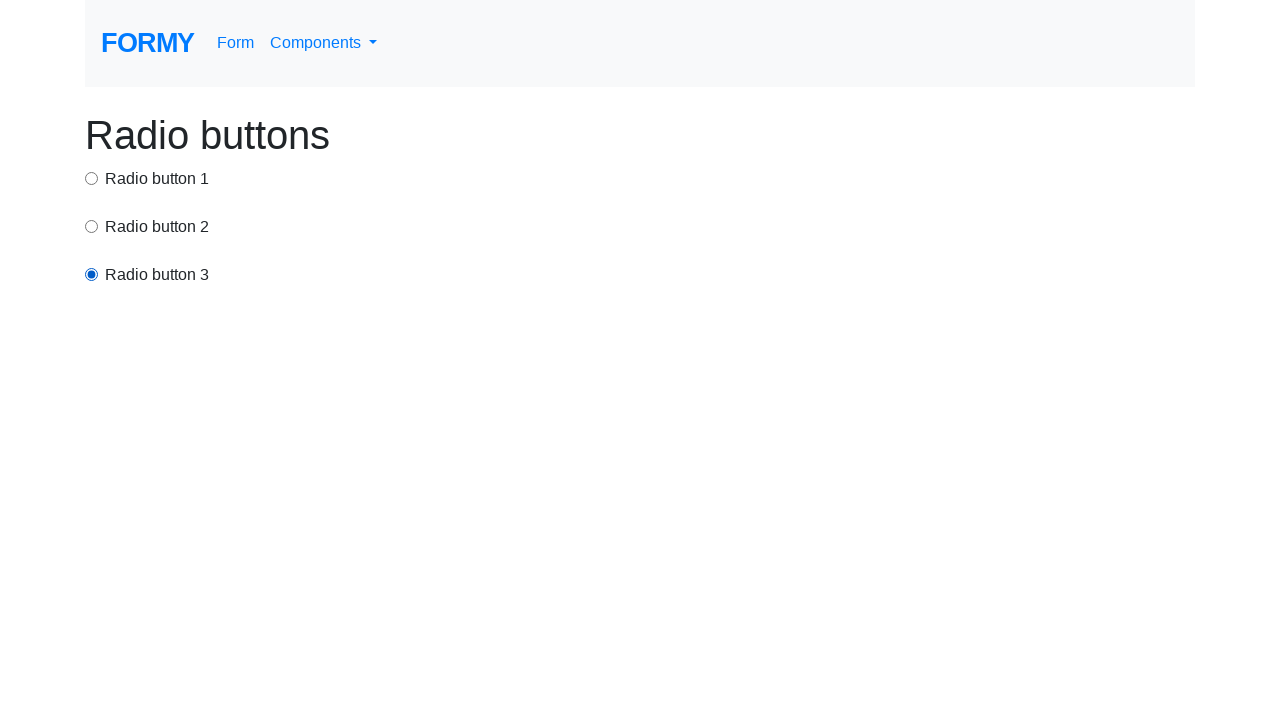

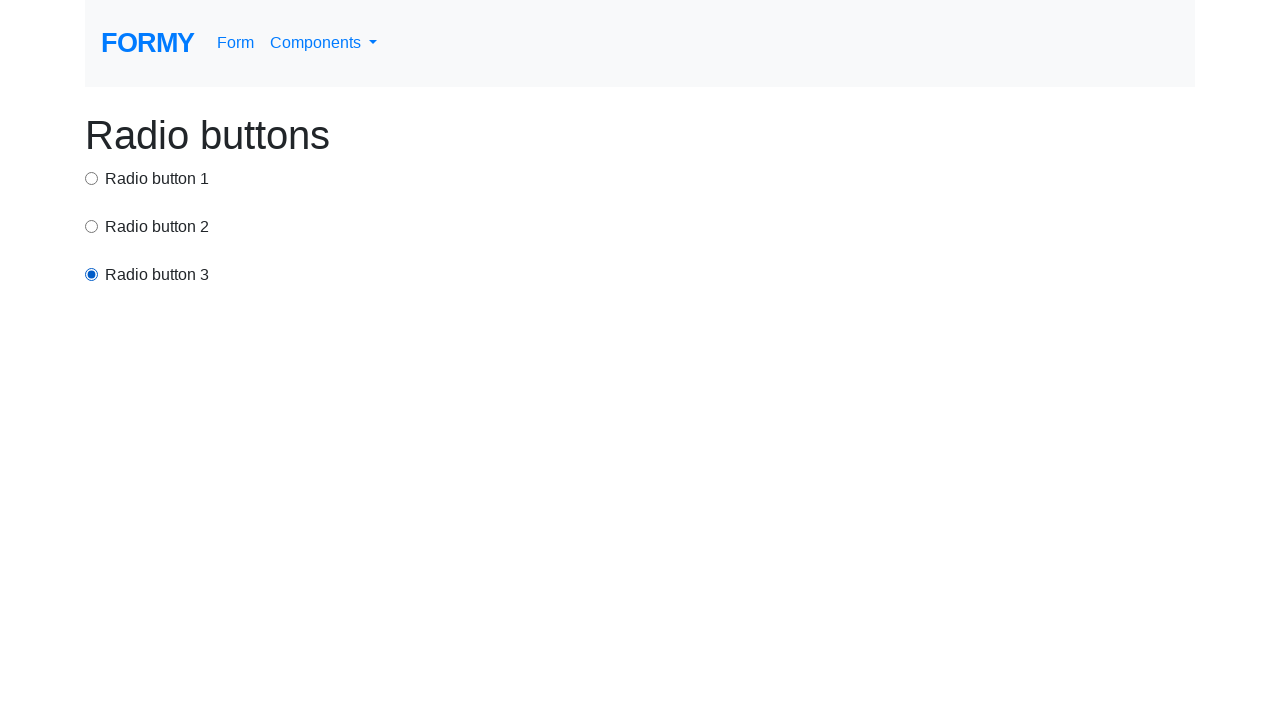